Tests double-click functionality on a button element and verifies the resulting message appears

Starting URL: https://demoqa.com/buttons

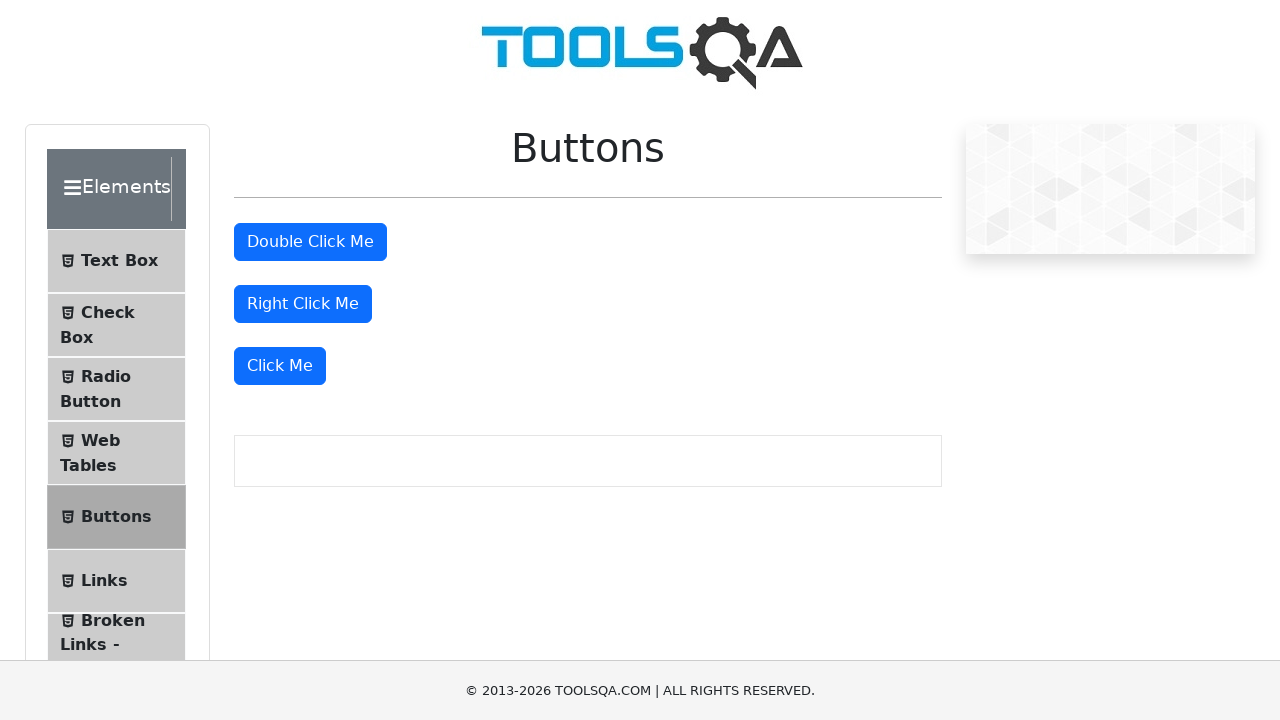

Double-clicked the double-click button at (310, 242) on button#doubleClickBtn
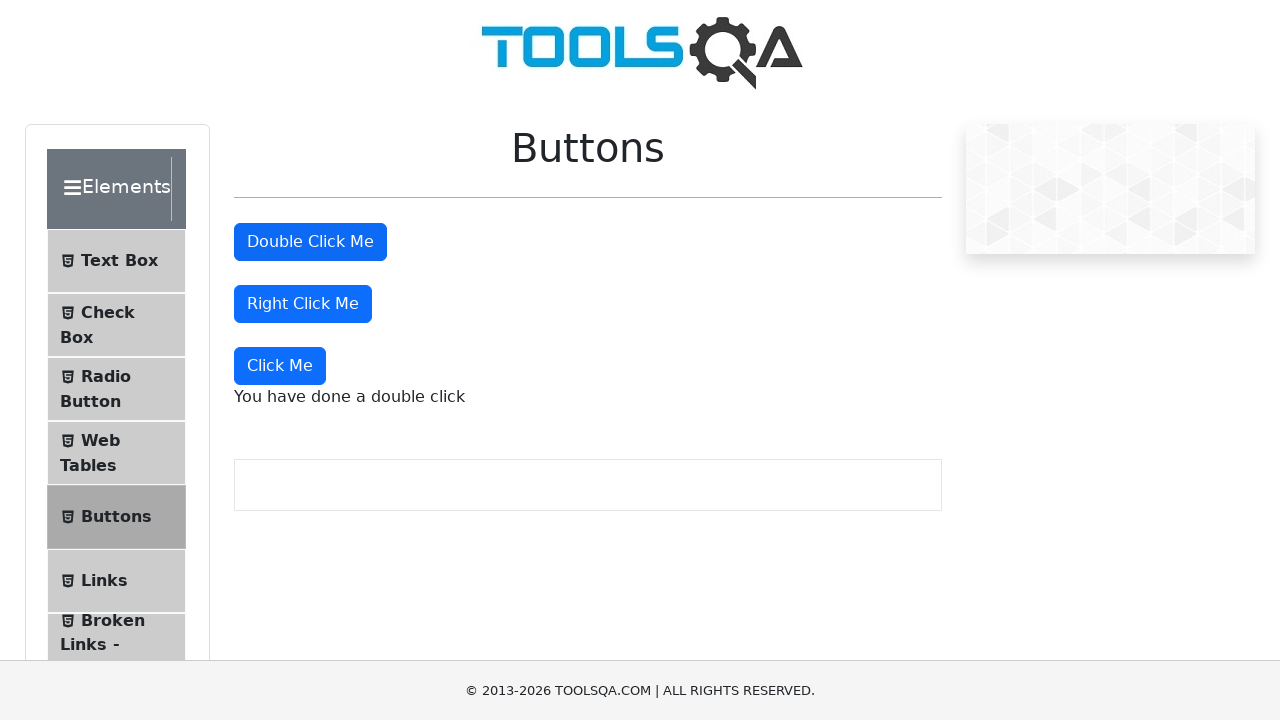

Double-click message element appeared
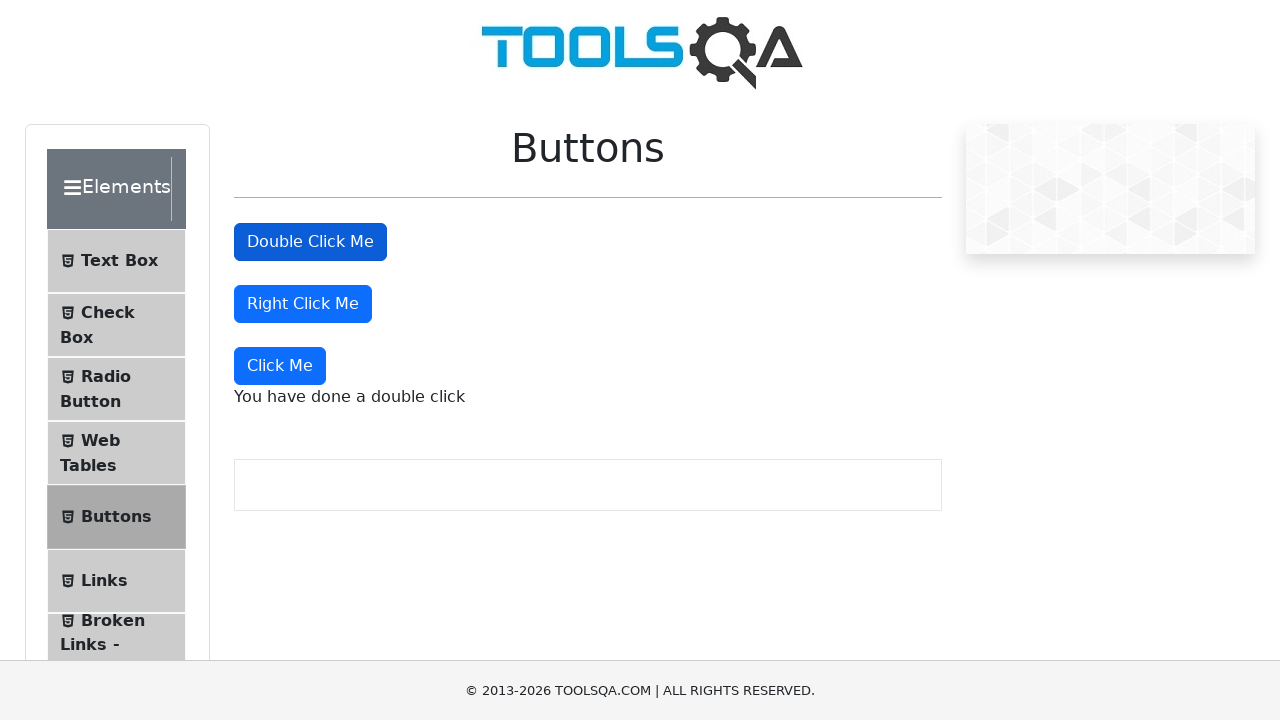

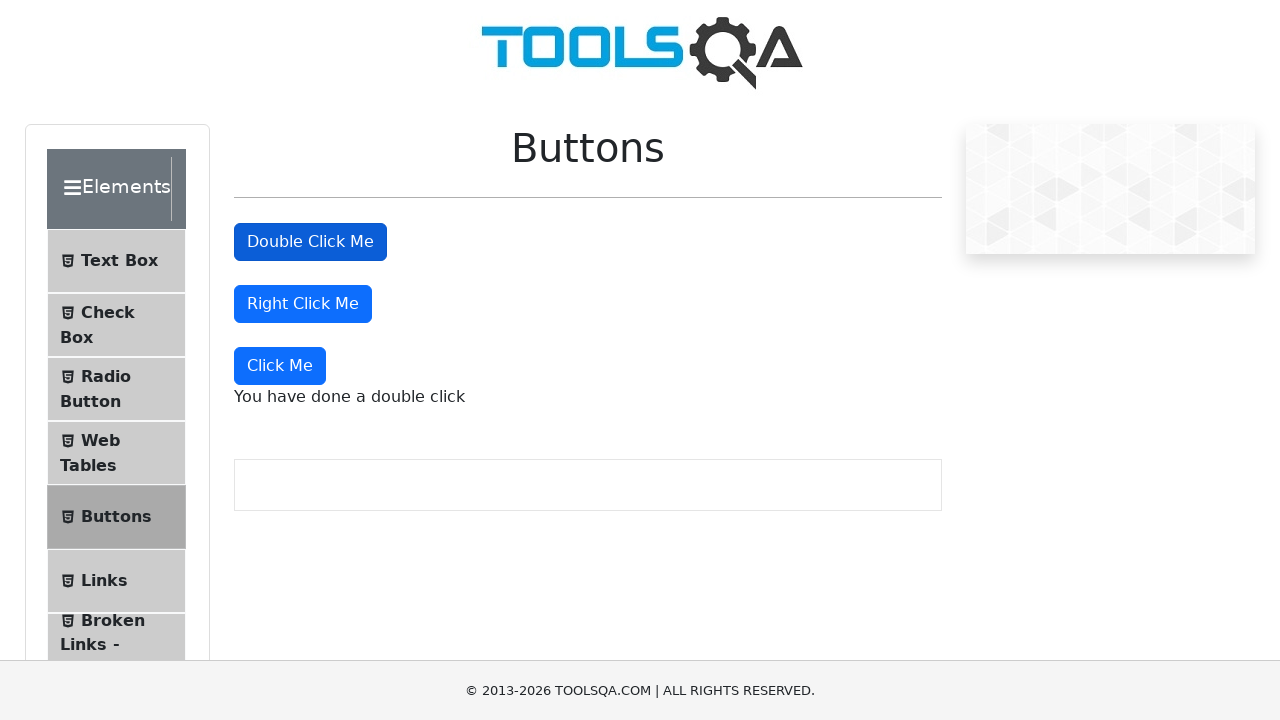